Tests drag-and-drop functionality by dragging the "Drag me" element onto the "Drop here" target area and verifying the text changes to "Dropped!"

Starting URL: https://demoqa.com/droppable

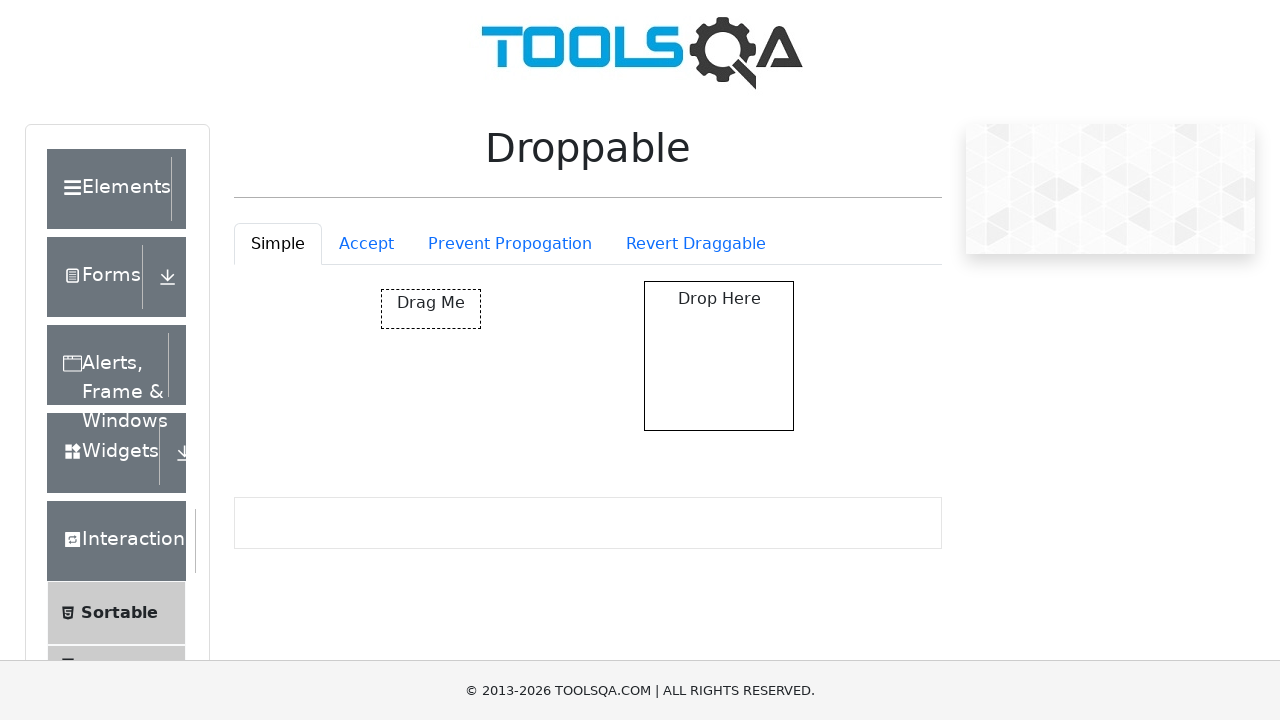

Navigated to droppable test page
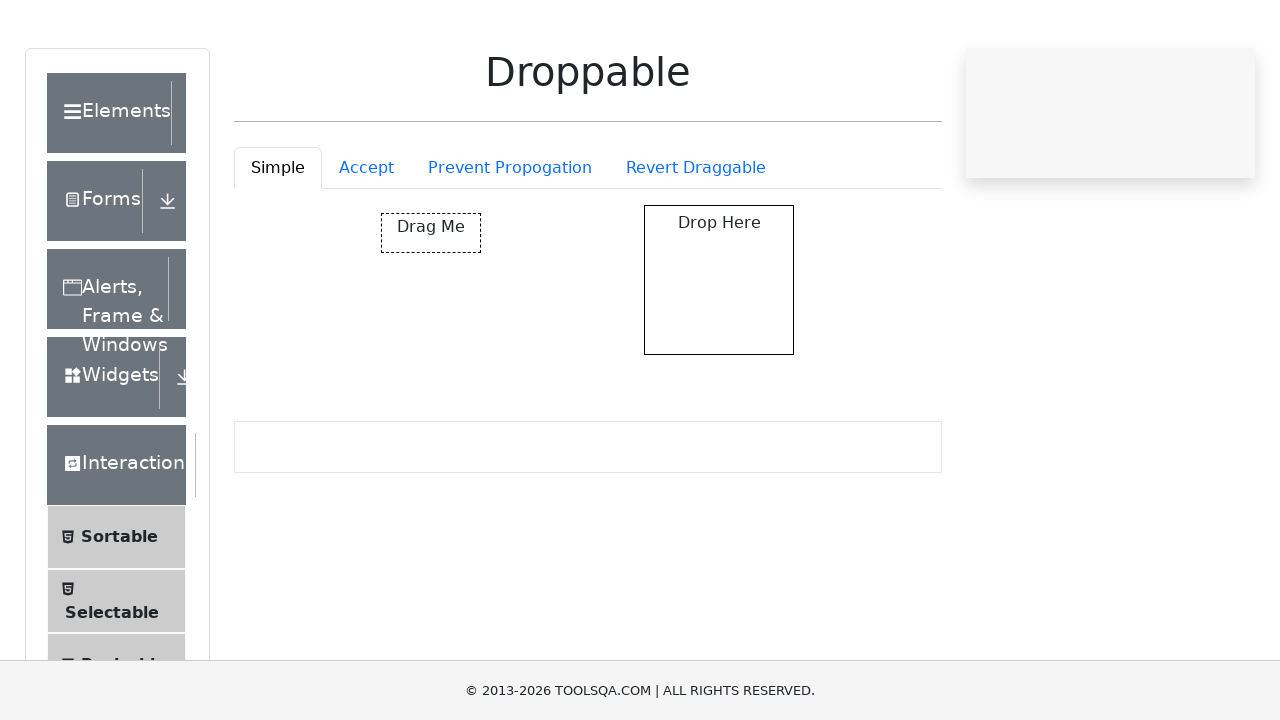

Located the 'Drag me' draggable element
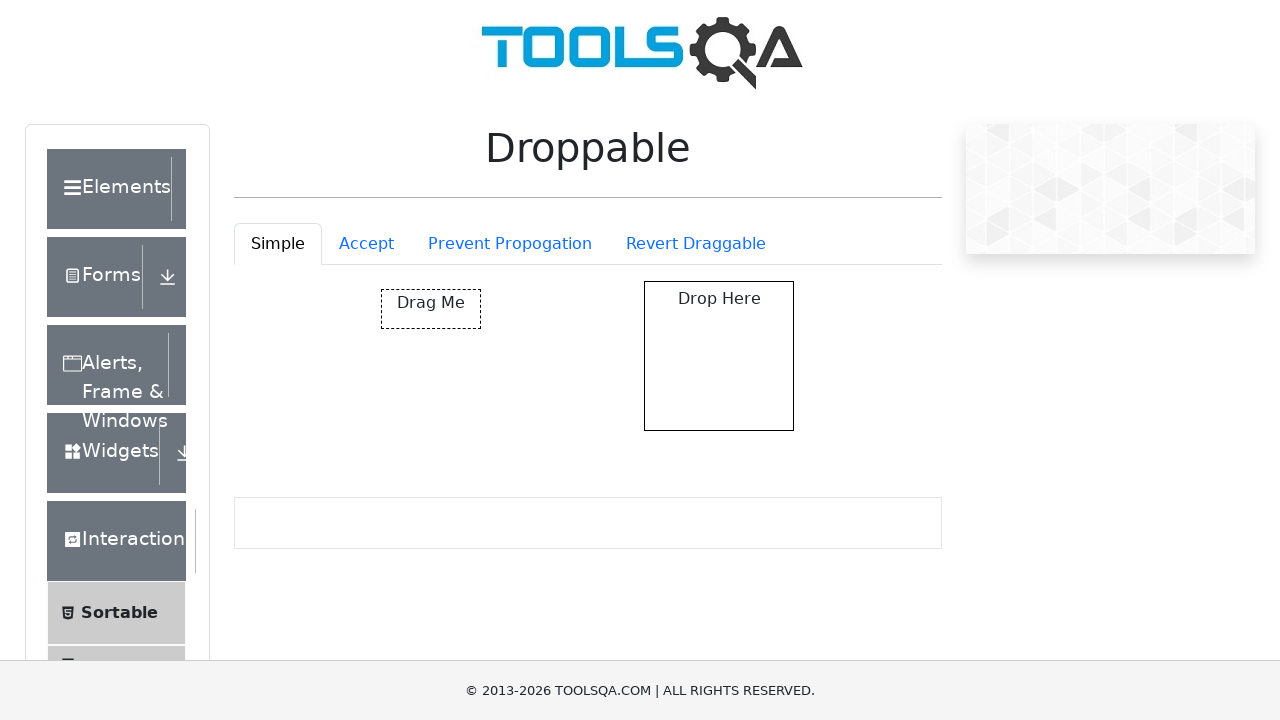

Located the 'Drop here' target area
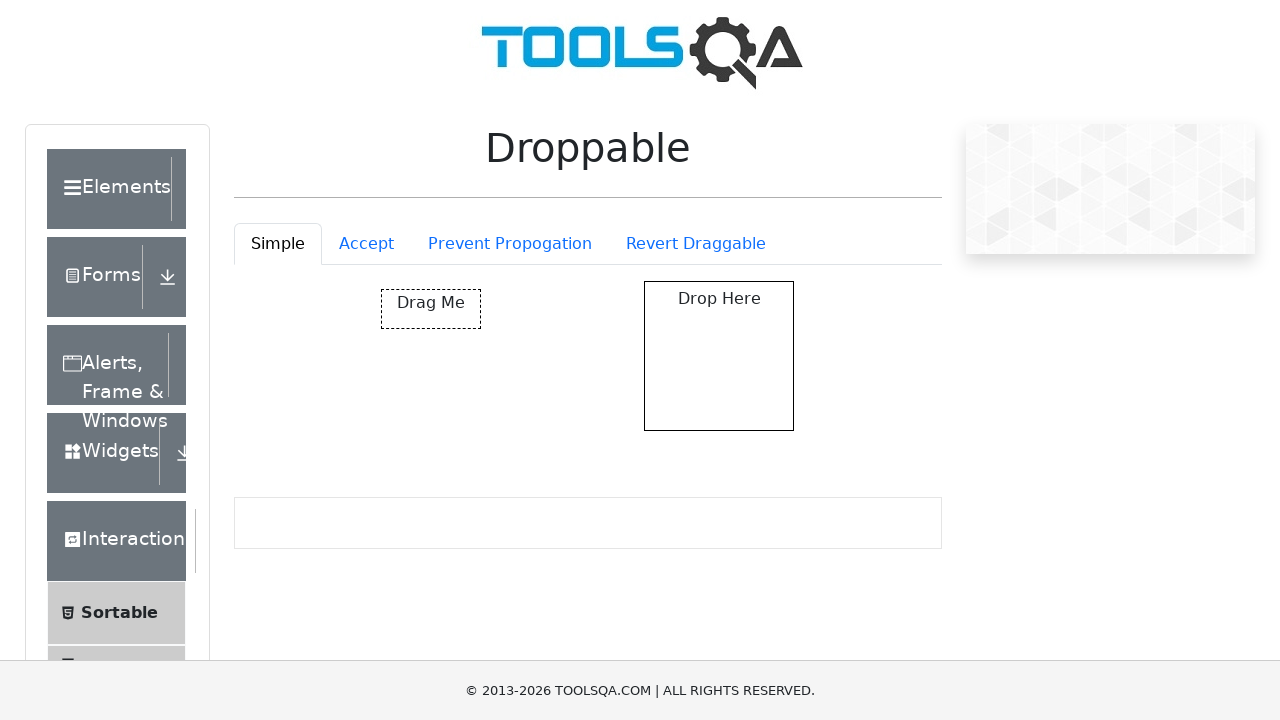

Dragged 'Drag me' element onto 'Drop here' target at (719, 356)
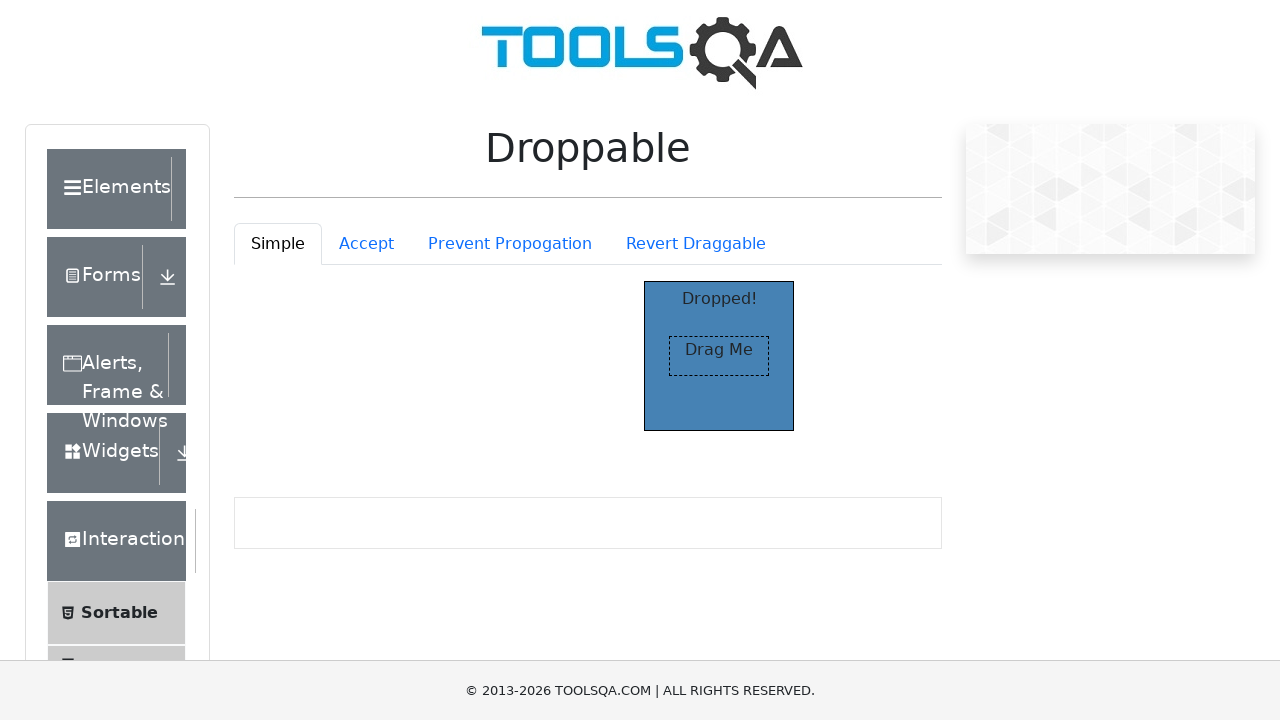

Located the 'Dropped!' verification text
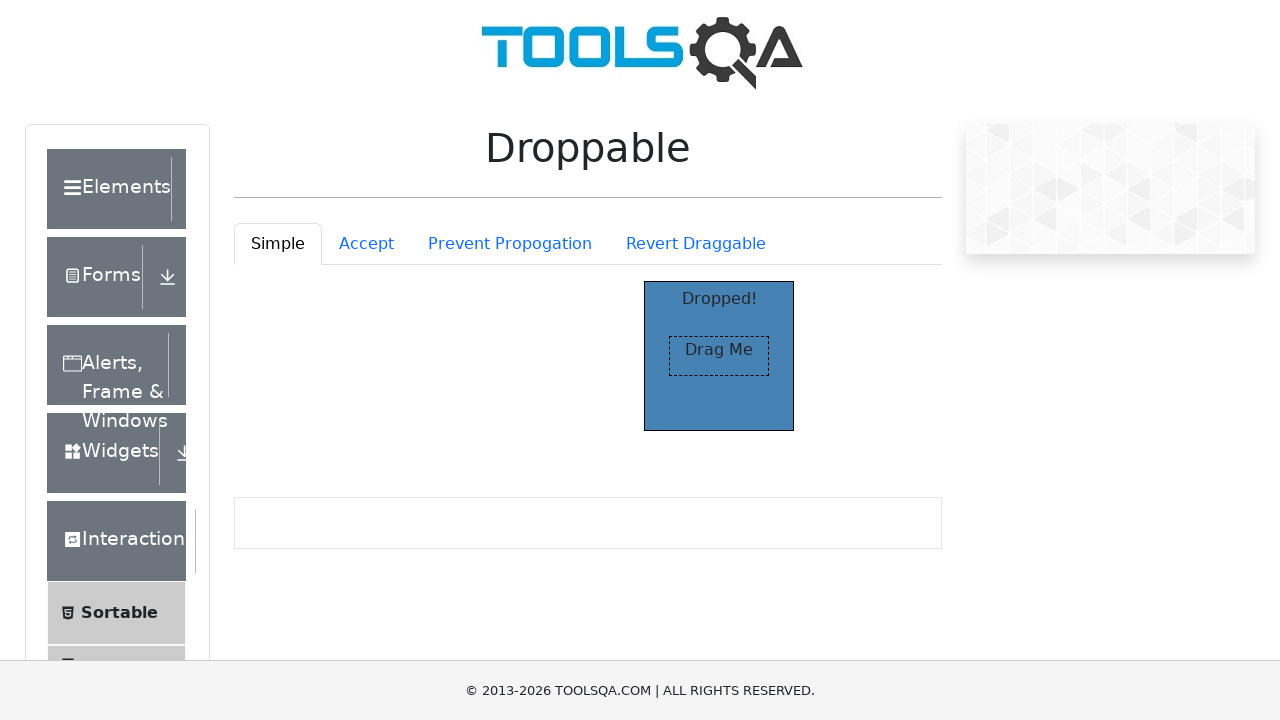

Verified that 'Dropped!' text appeared, confirming successful drag-and-drop
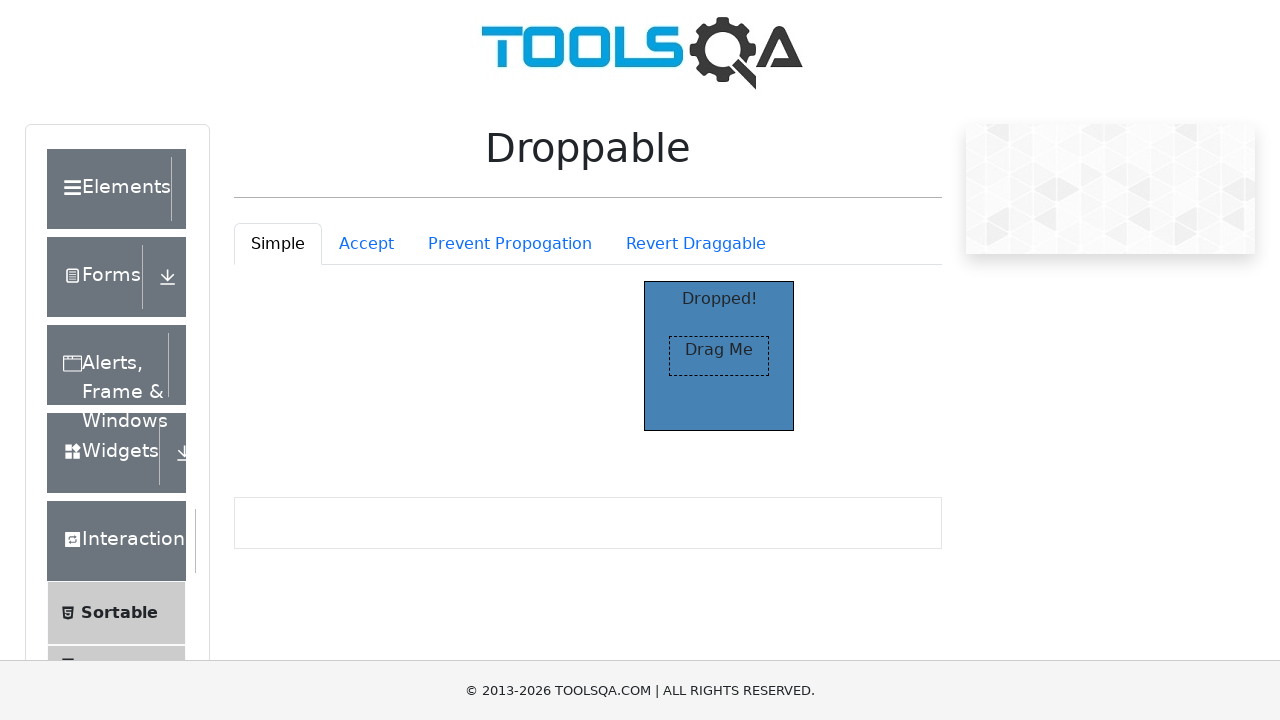

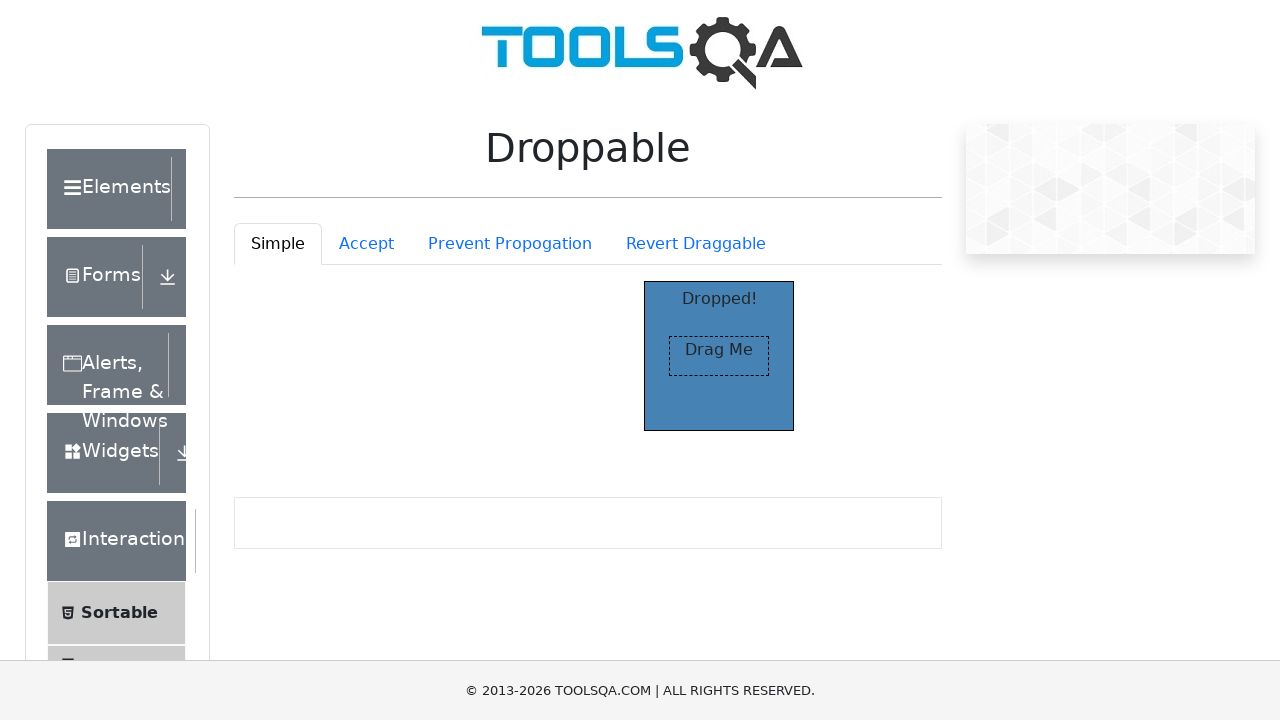